Clicks on the first recipe card button on the homepage to alter the page state

Starting URL: https://broken-workshop.dequelabs.com/

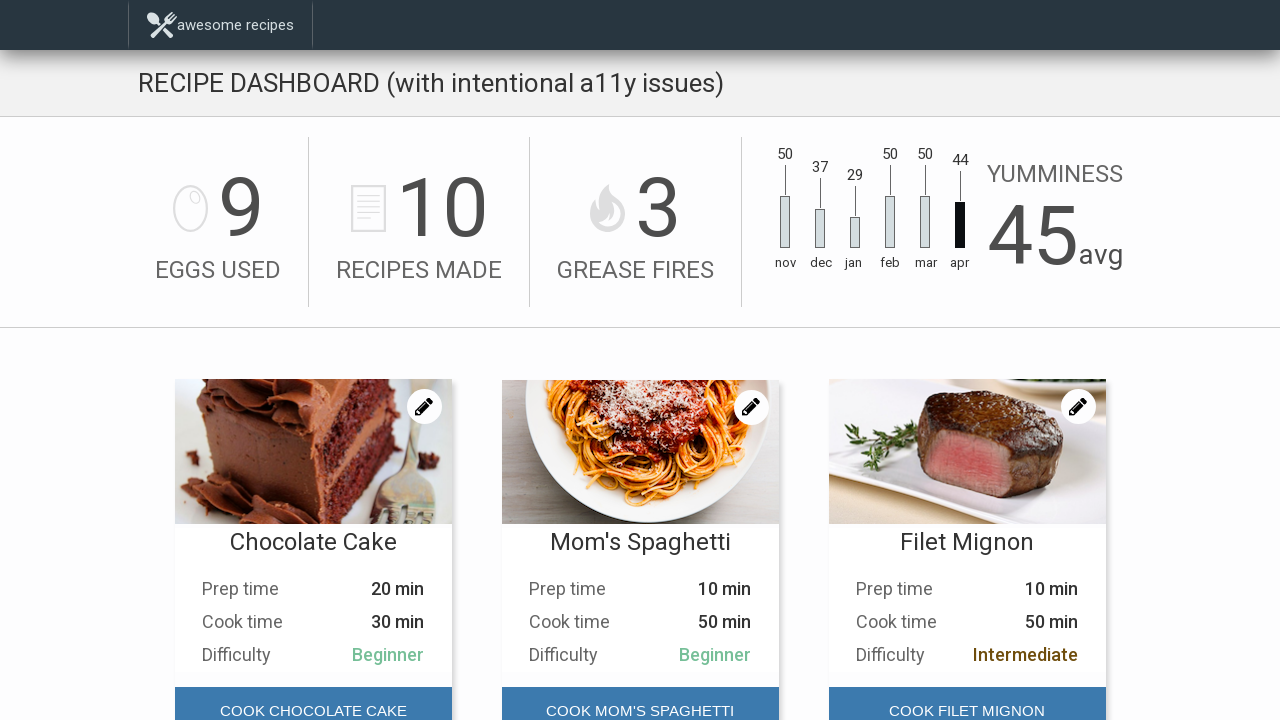

Waited for recipes section to load
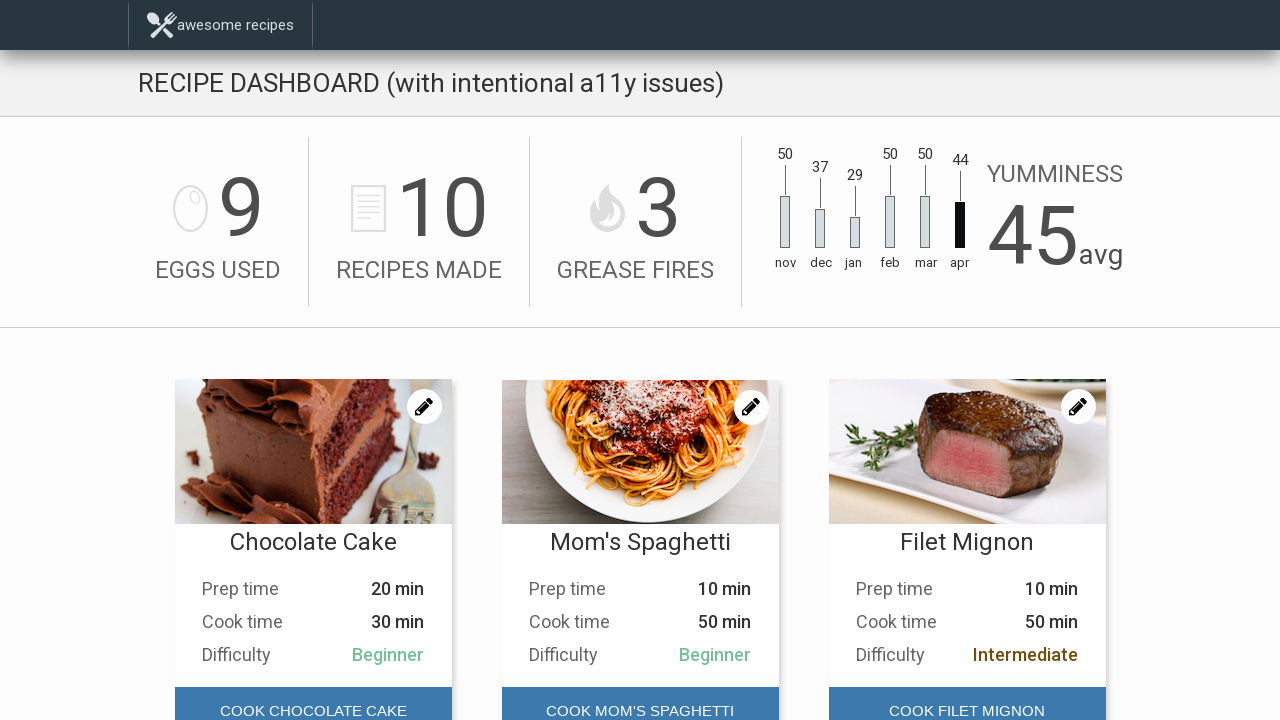

Clicked the first recipe card button to alter page state at (313, 696) on #main-content > div.Recipes > div:nth-child(1) > div.Recipes__card-foot > button
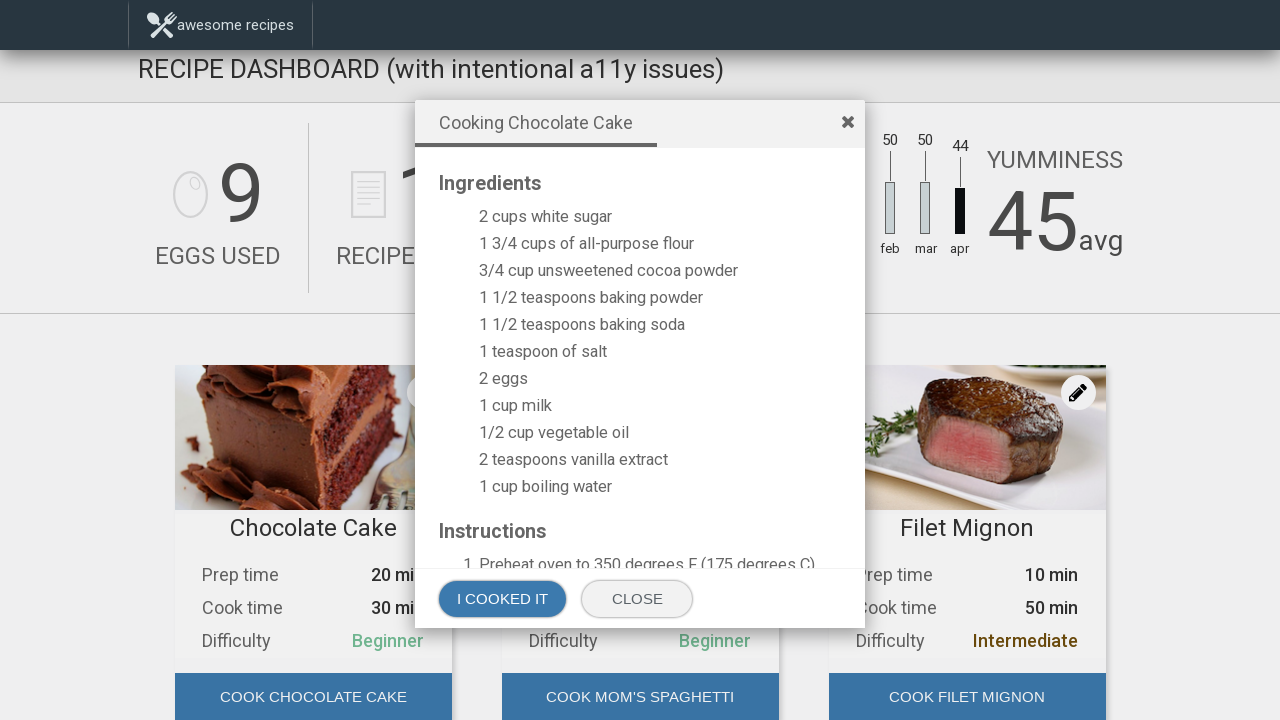

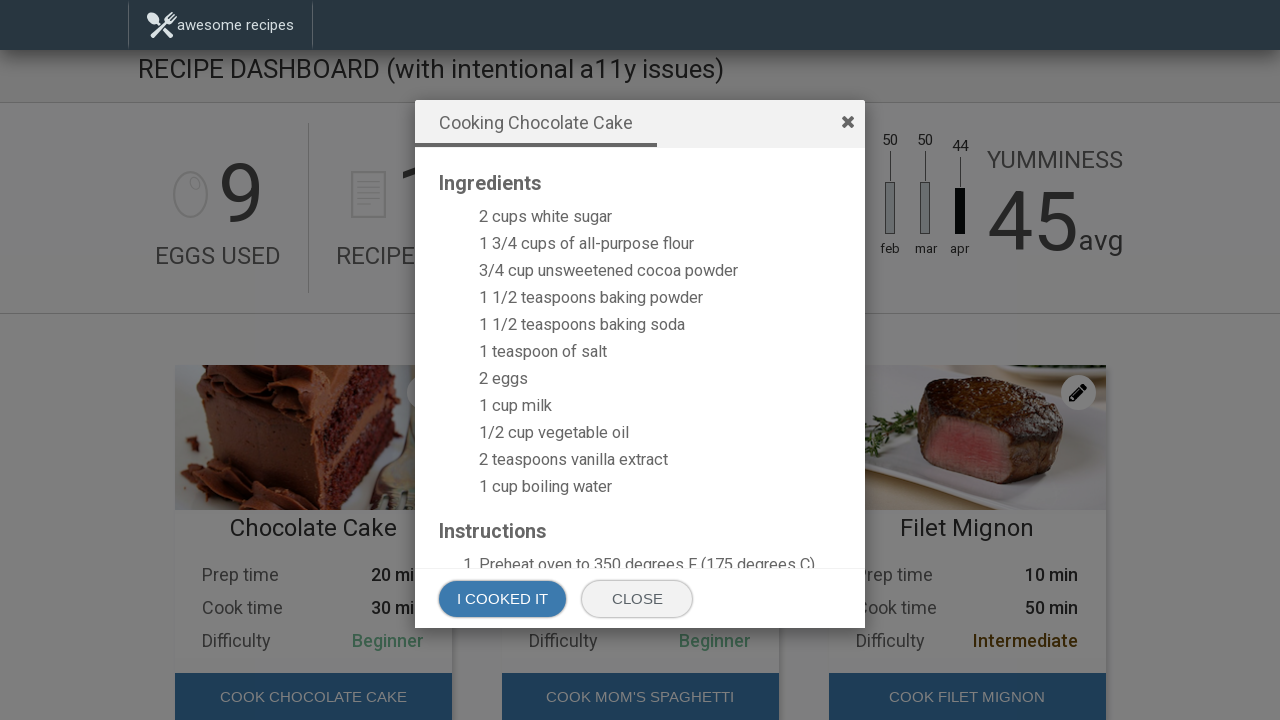